Selects "Cheese" option from a dropdown menu

Starting URL: http://www.echoecho.com/htmlforms11.htm

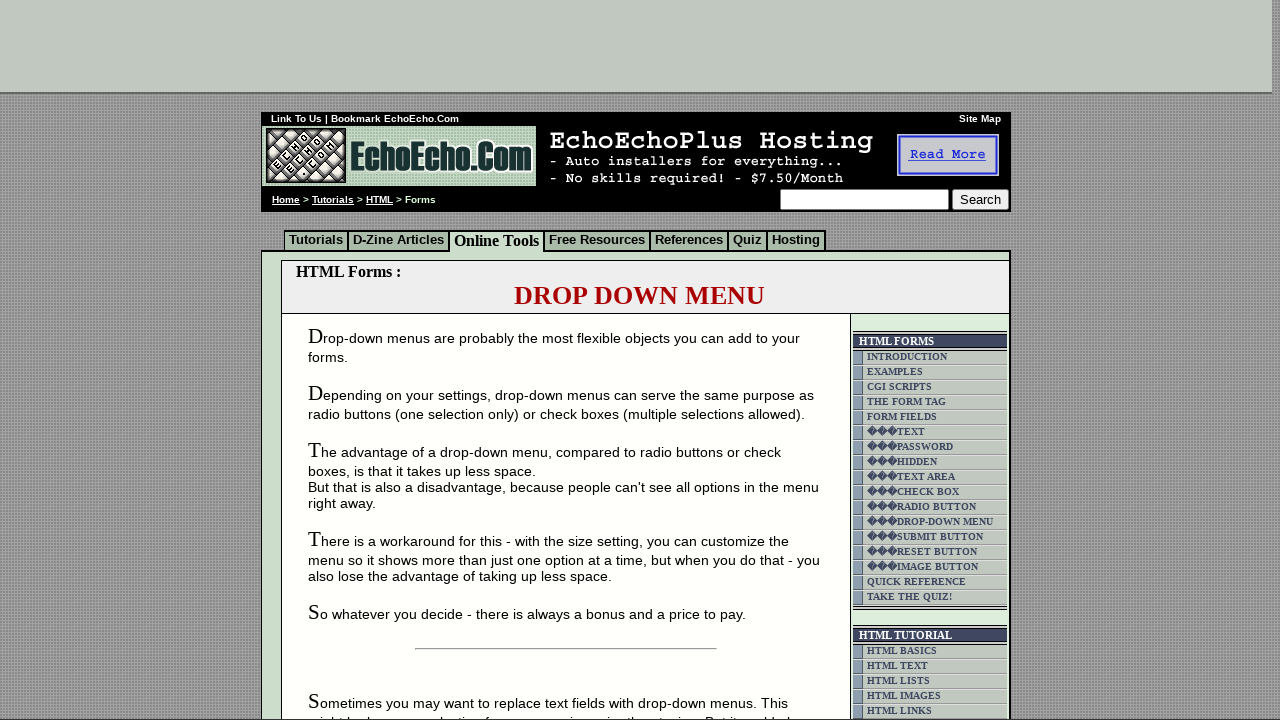

Selected 'Cheese' option from dropdown menu on select[name='dropdownmenu']
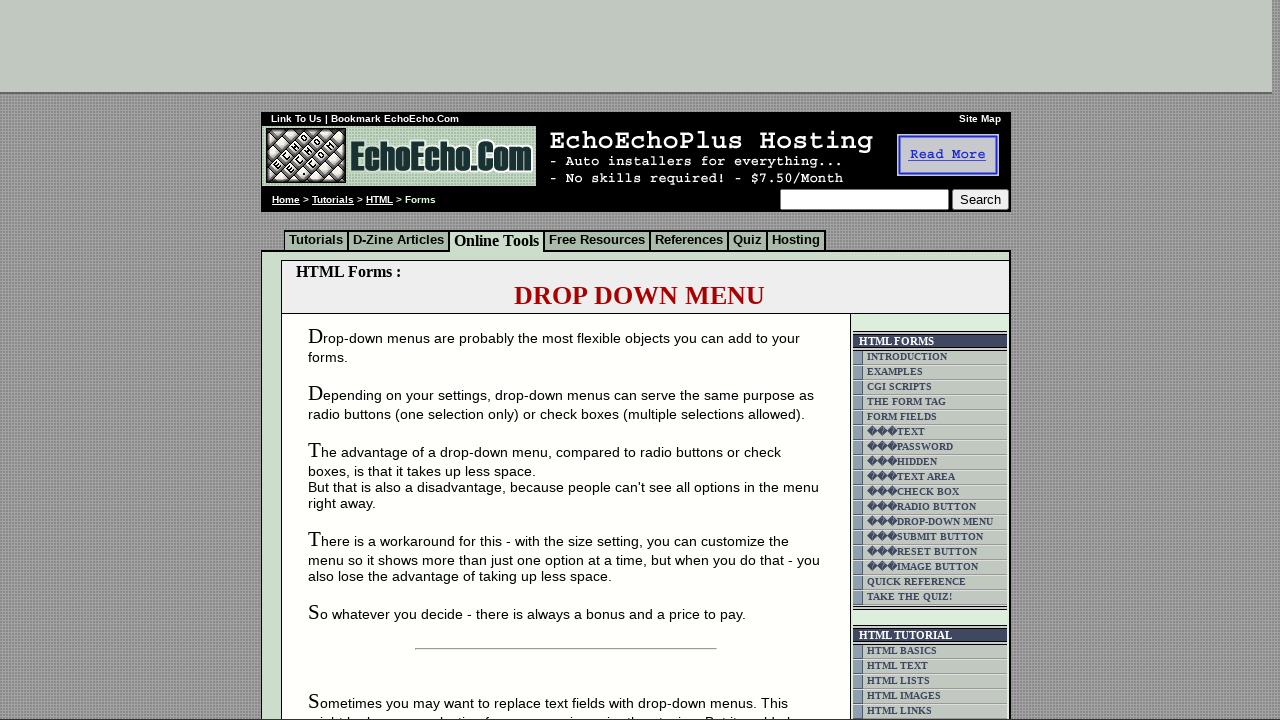

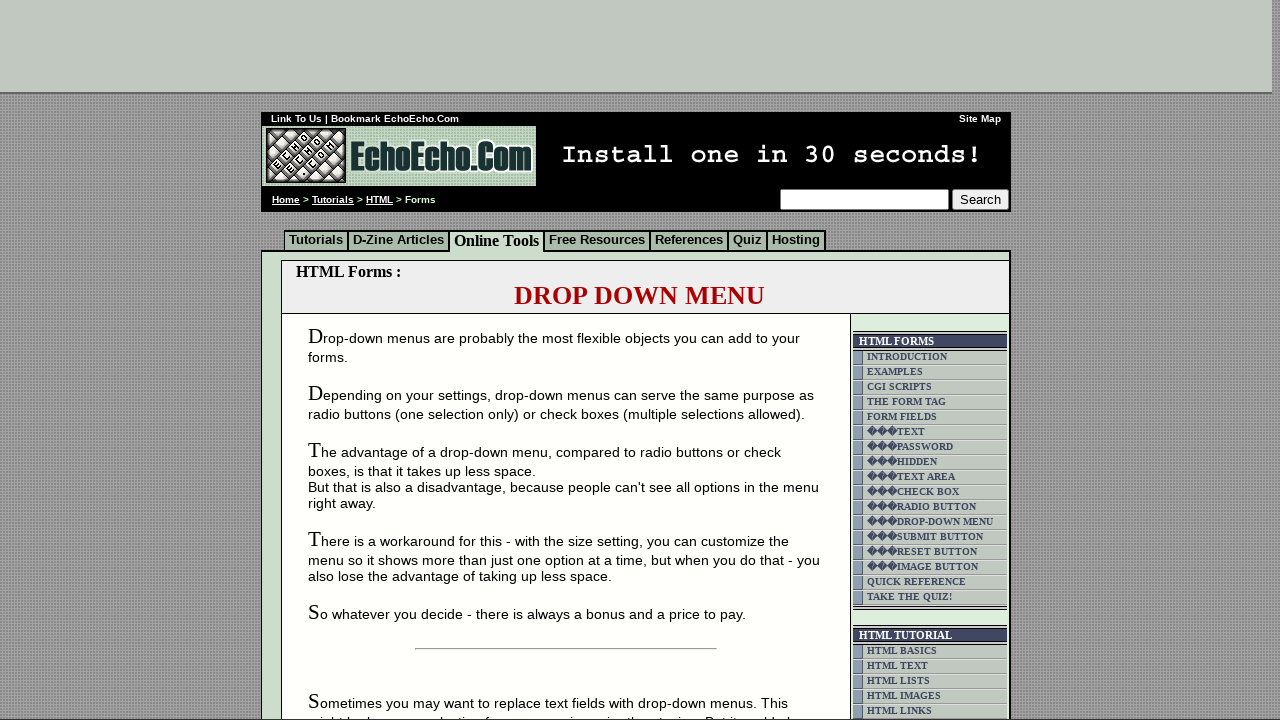